Tests AngularJS greeting functionality by entering a name in an input field and verifying the greeting message

Starting URL: http://www.angularjs.org

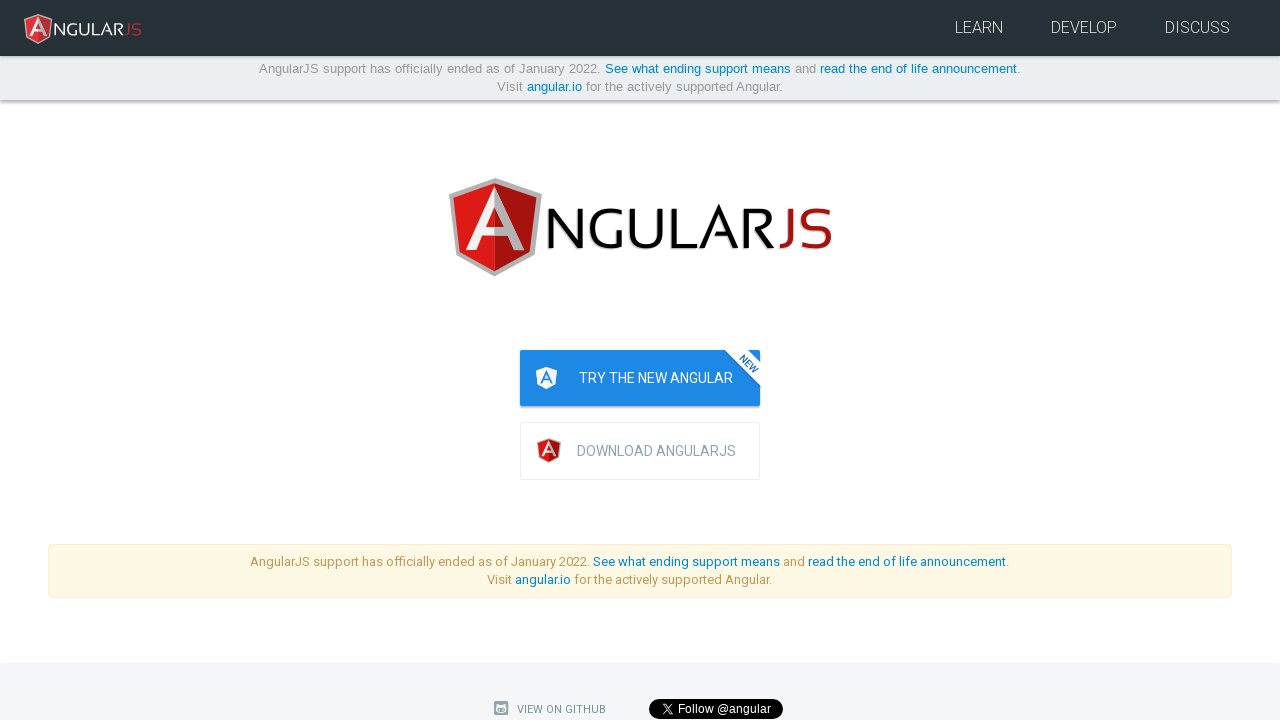

Navigated to AngularJS website
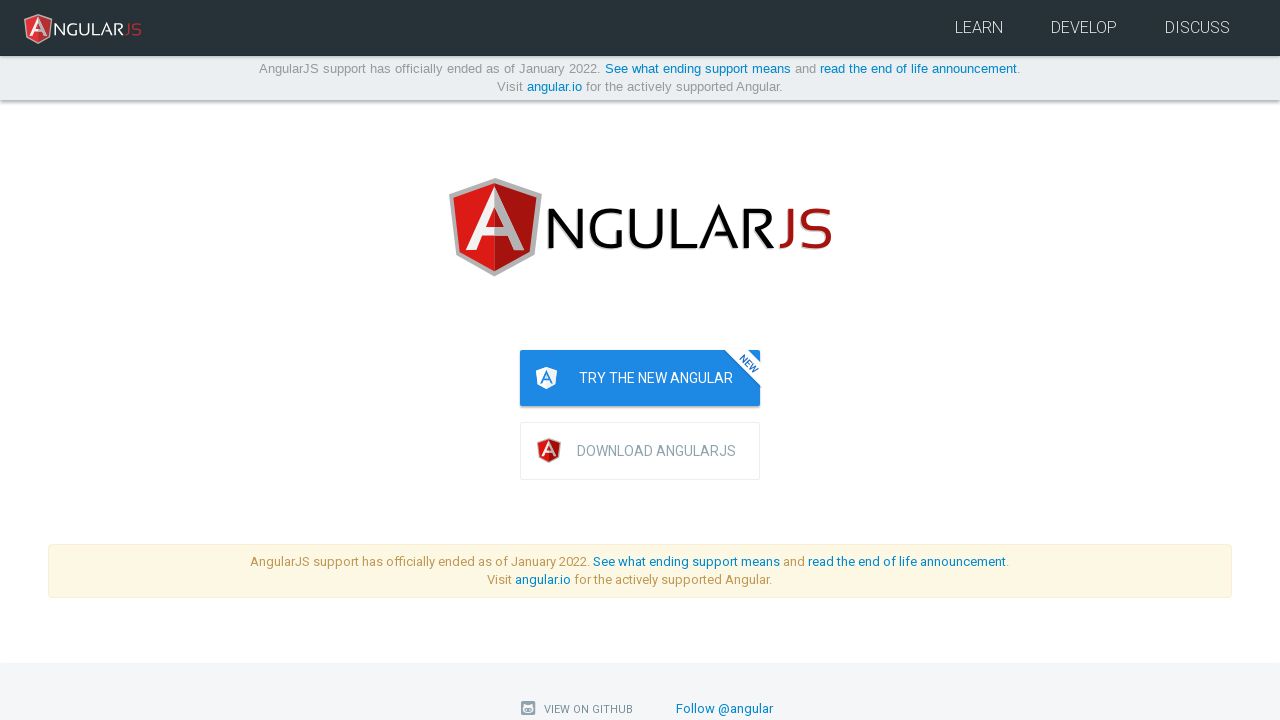

Entered 'Julie' in the name input field on input[ng-model='yourName']
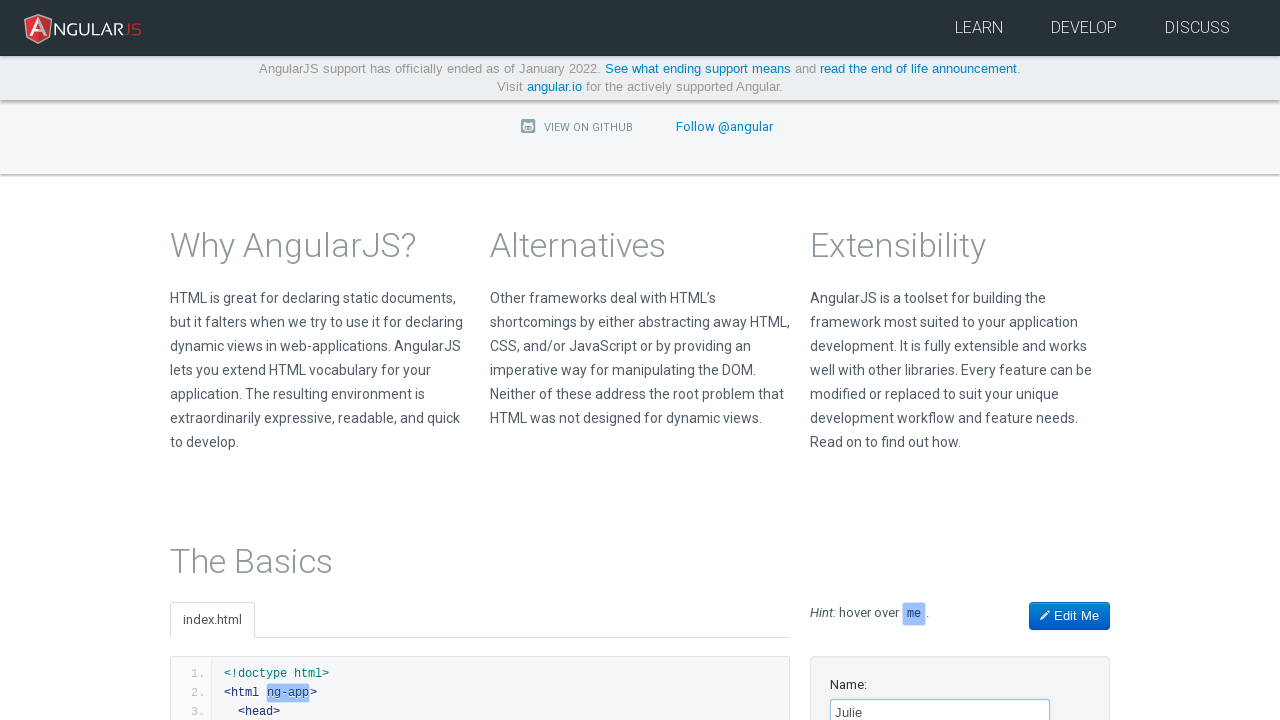

Greeting message 'Hello Julie!' appeared
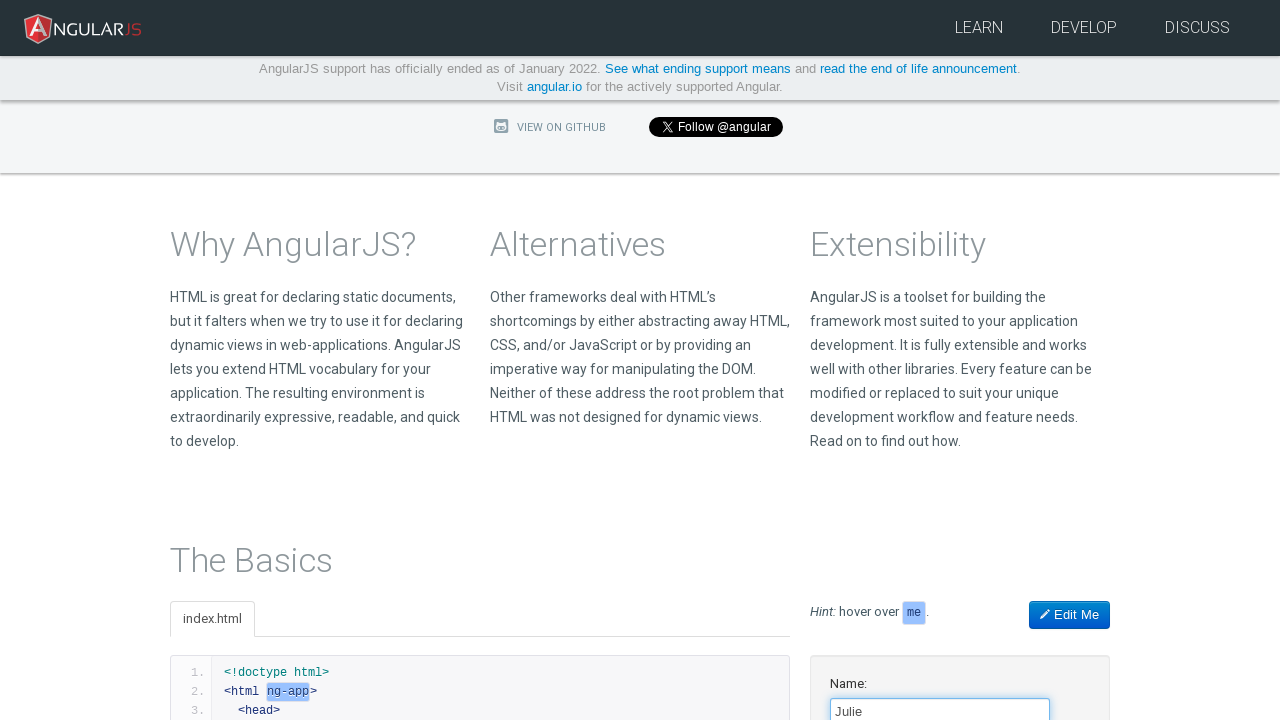

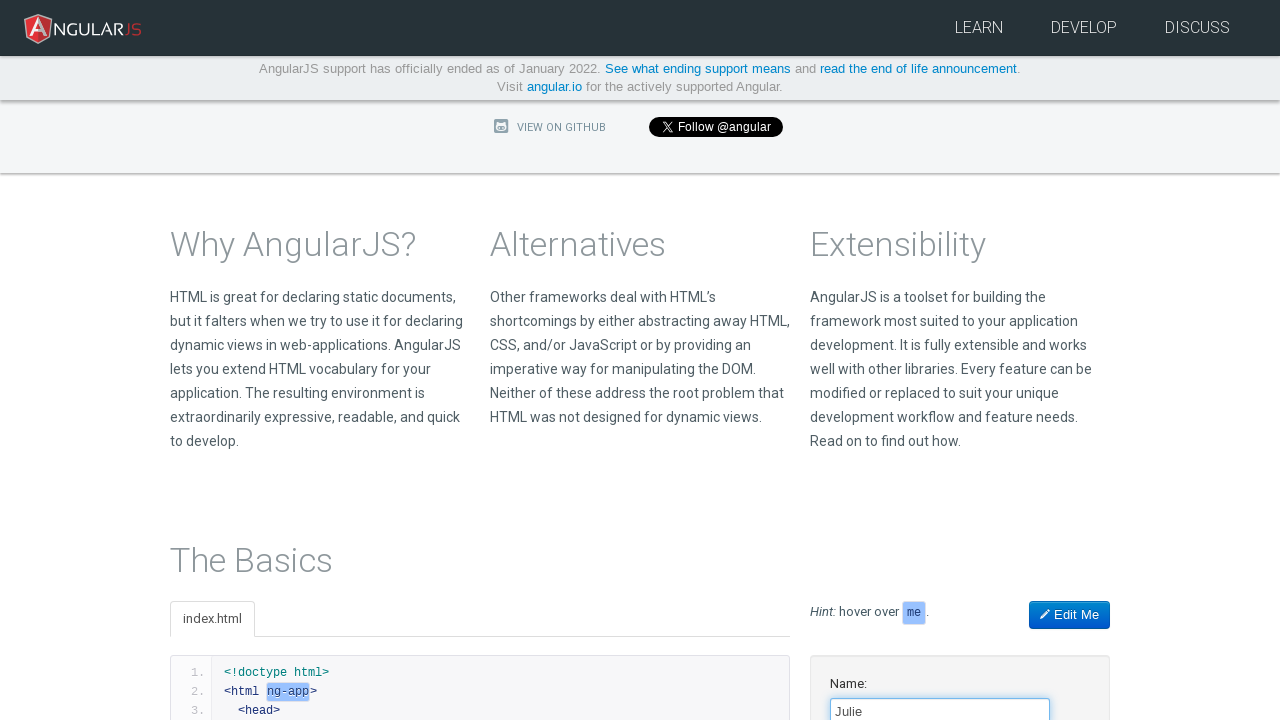